Tests the Add/Remove Elements page by clicking a link to navigate there, adding multiple elements by clicking the "Add Element" button 4 times, then removing all added elements by clicking each delete button.

Starting URL: http://the-internet.herokuapp.com/

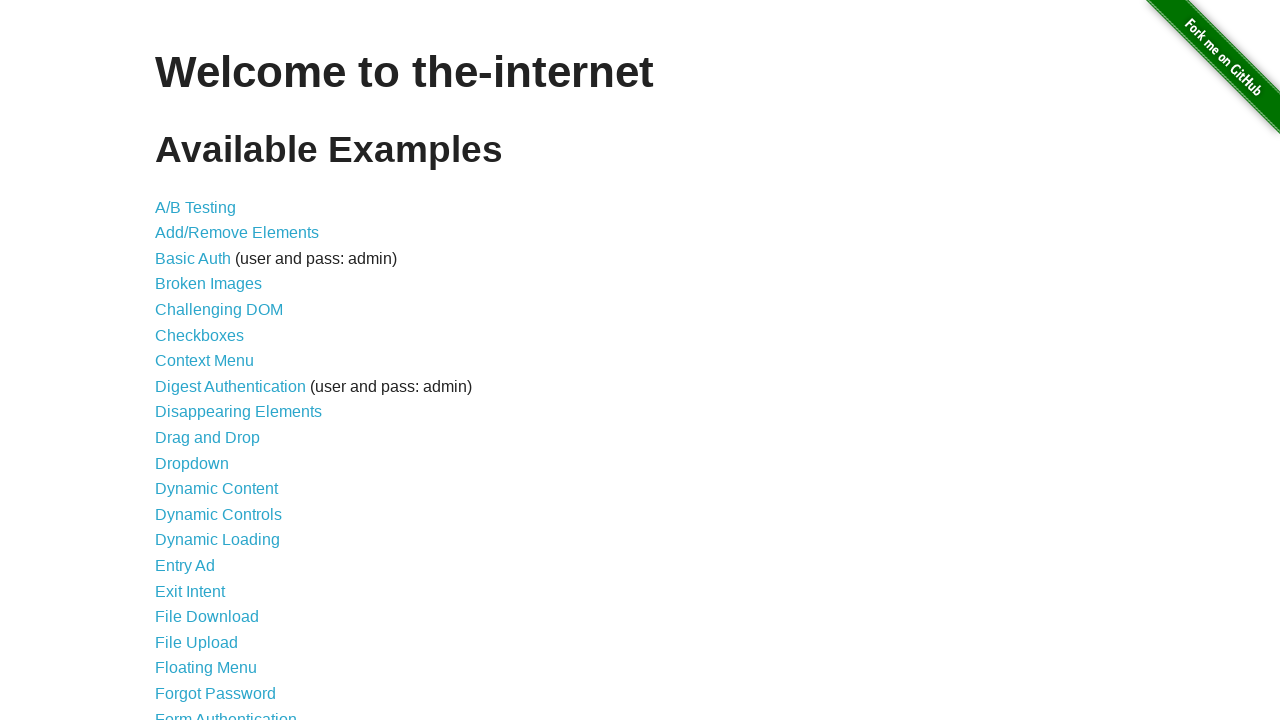

Clicked 'Add/Remove Elements' link to navigate to the page at (237, 233) on text=Add/Remove Elements
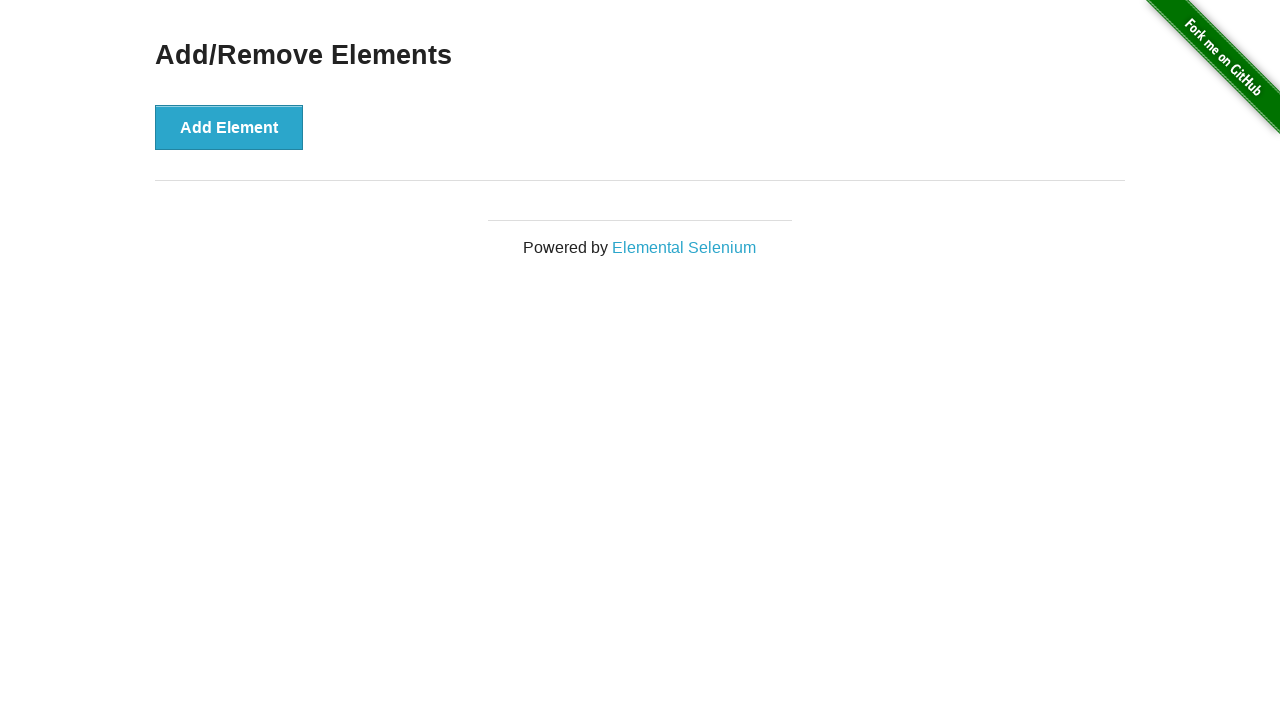

Add Element button loaded and is visible
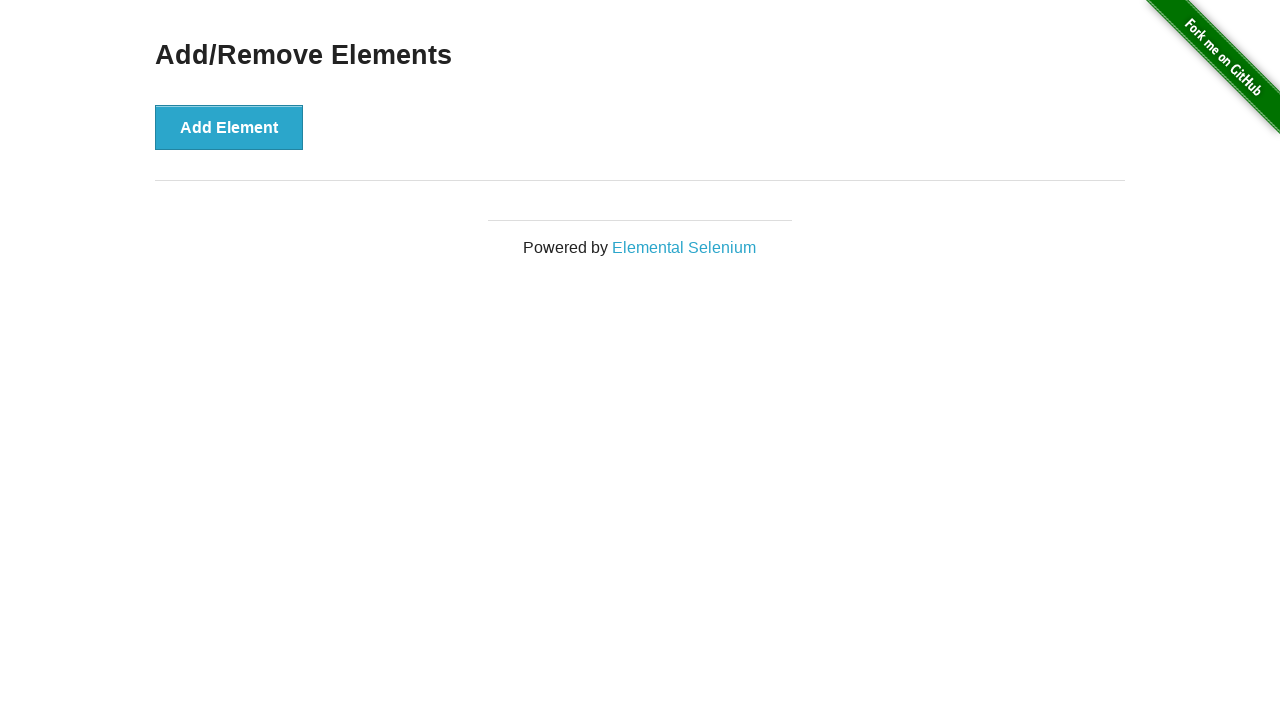

Clicked Add Element button (iteration 1 of 4) at (229, 127) on xpath=//button[text()='Add Element']
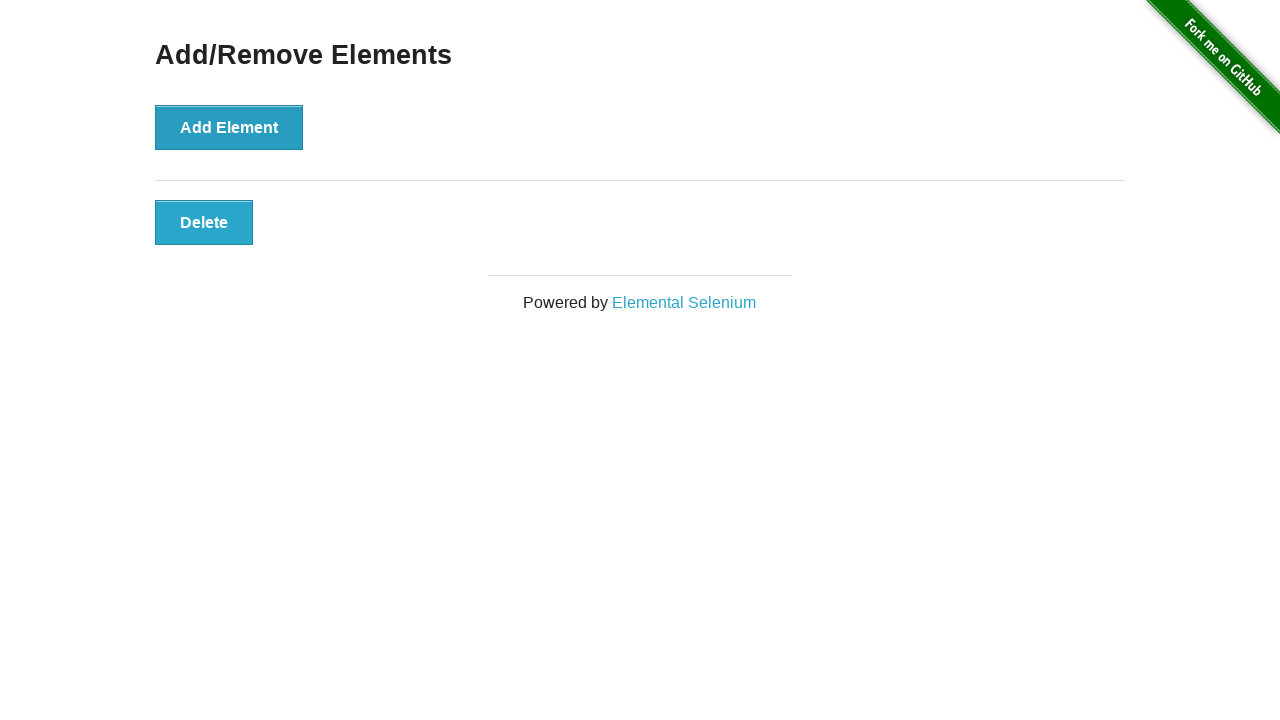

Clicked Add Element button (iteration 2 of 4) at (229, 127) on xpath=//button[text()='Add Element']
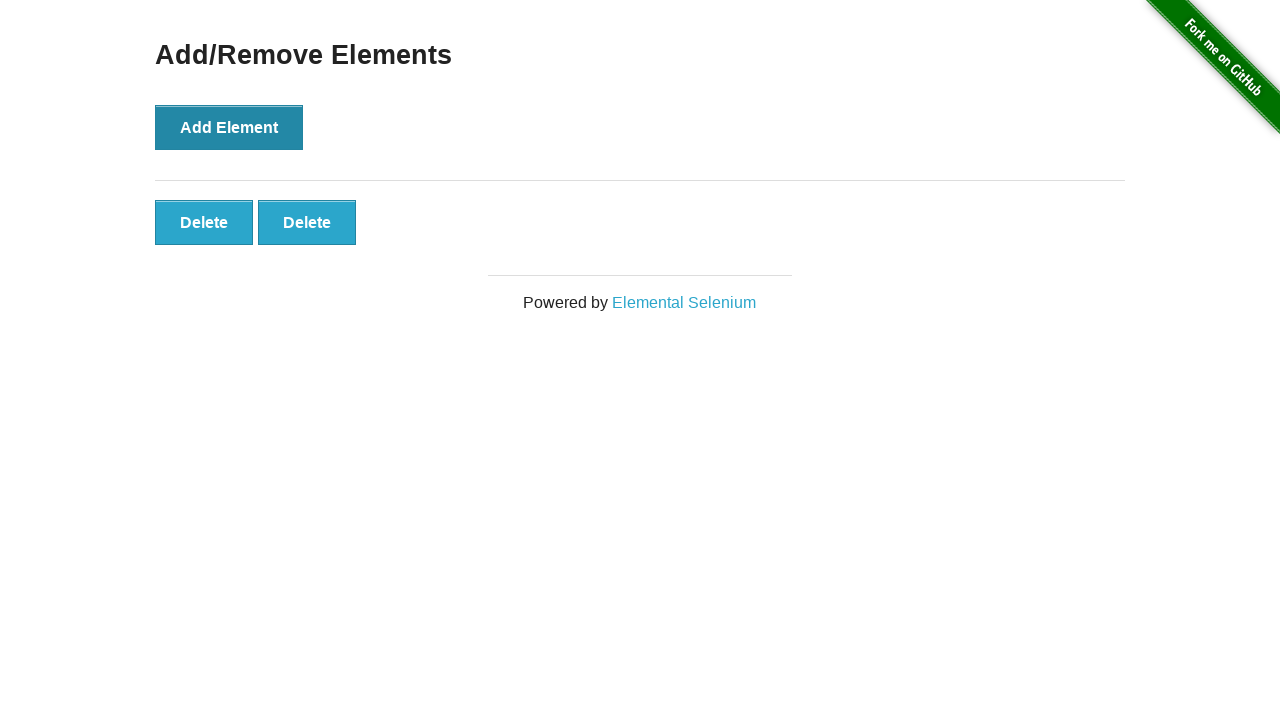

Clicked Add Element button (iteration 3 of 4) at (229, 127) on xpath=//button[text()='Add Element']
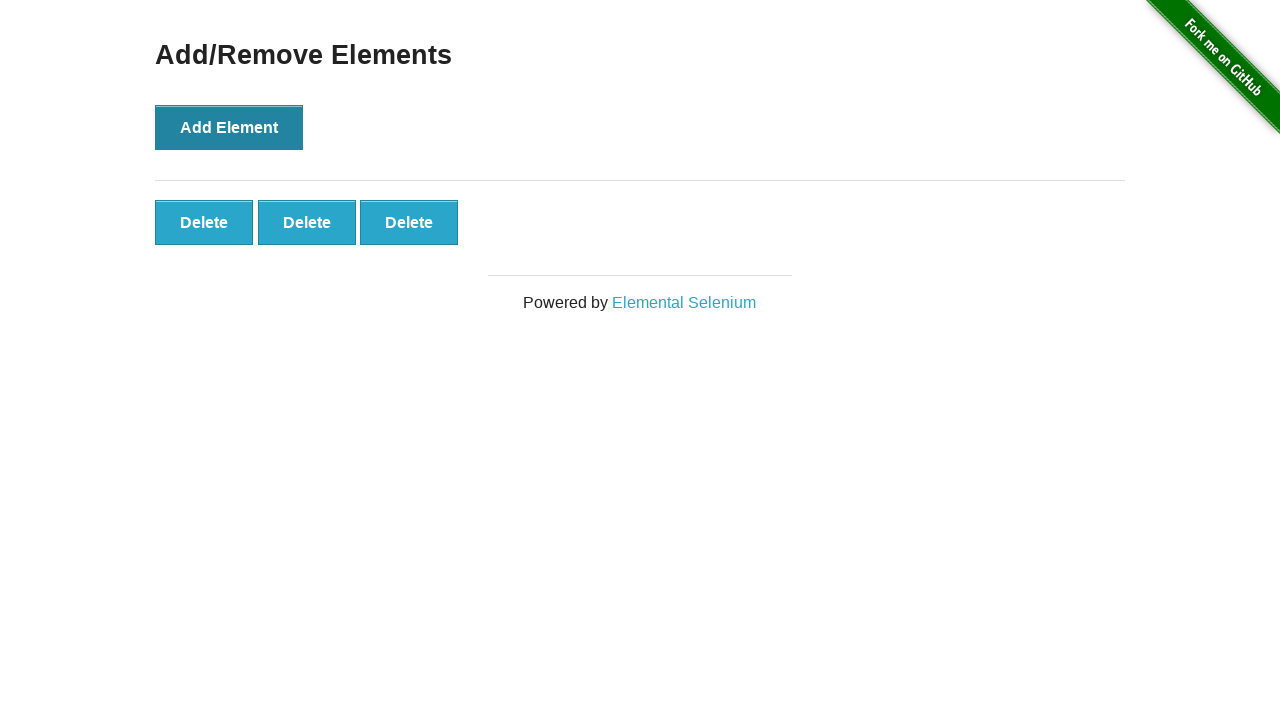

Clicked Add Element button (iteration 4 of 4) at (229, 127) on xpath=//button[text()='Add Element']
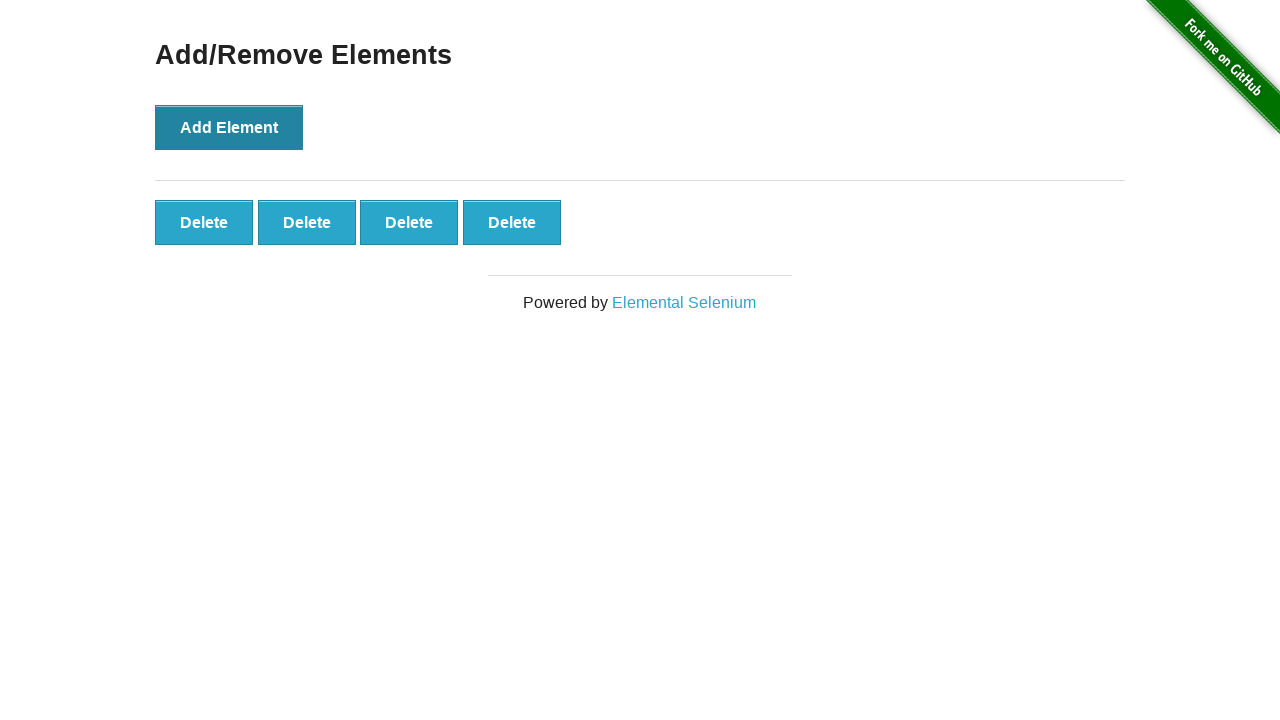

Delete buttons appeared after adding 4 elements
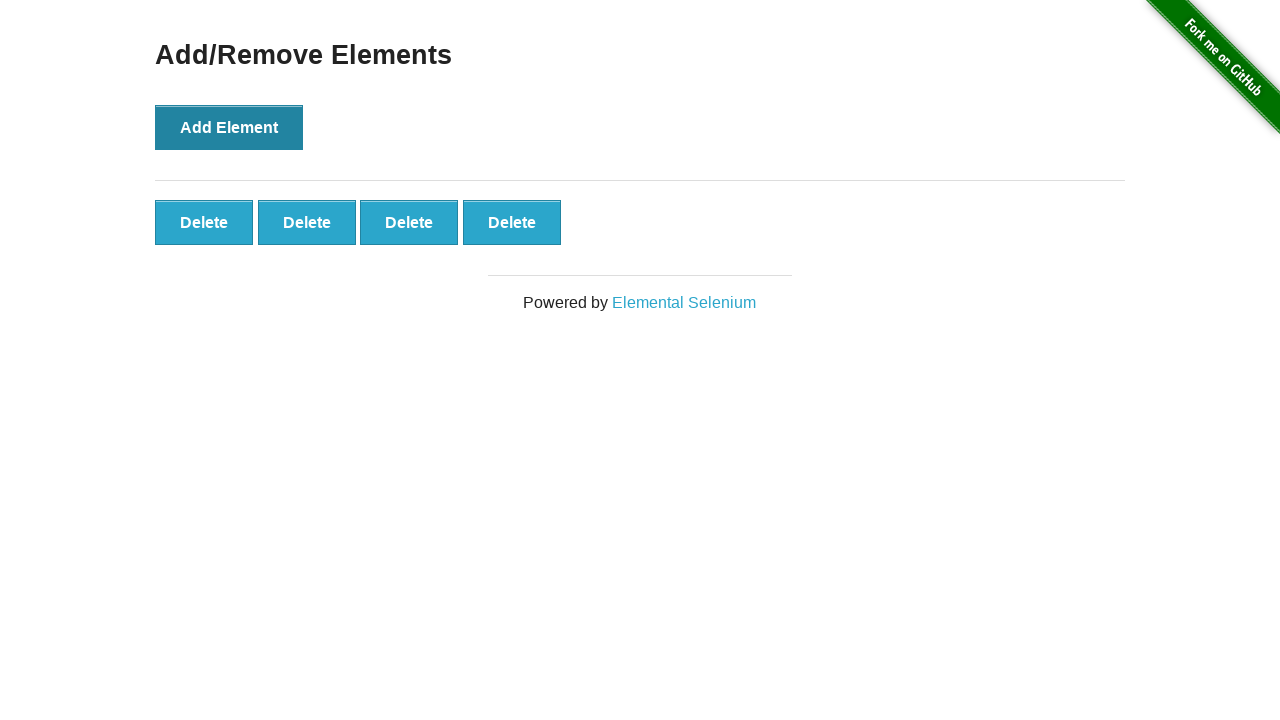

Identified 4 delete buttons to remove
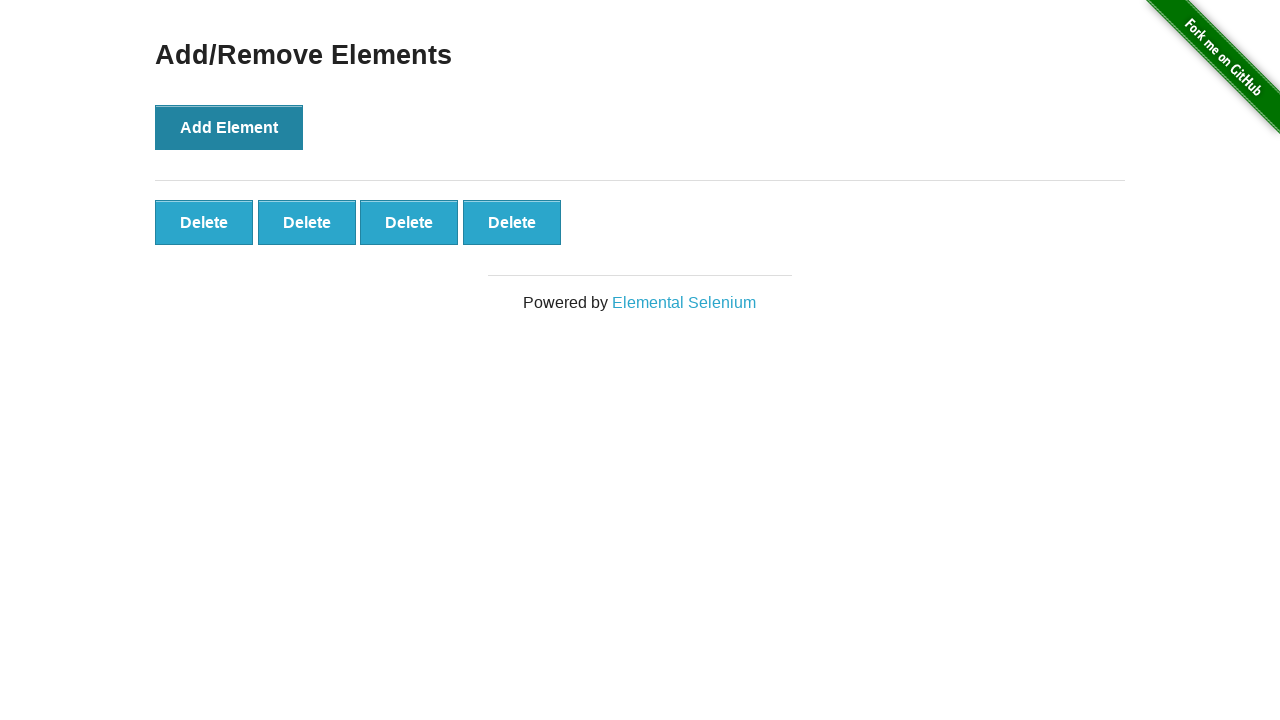

Clicked delete button (iteration 1 of 4) at (204, 222) on #elements button
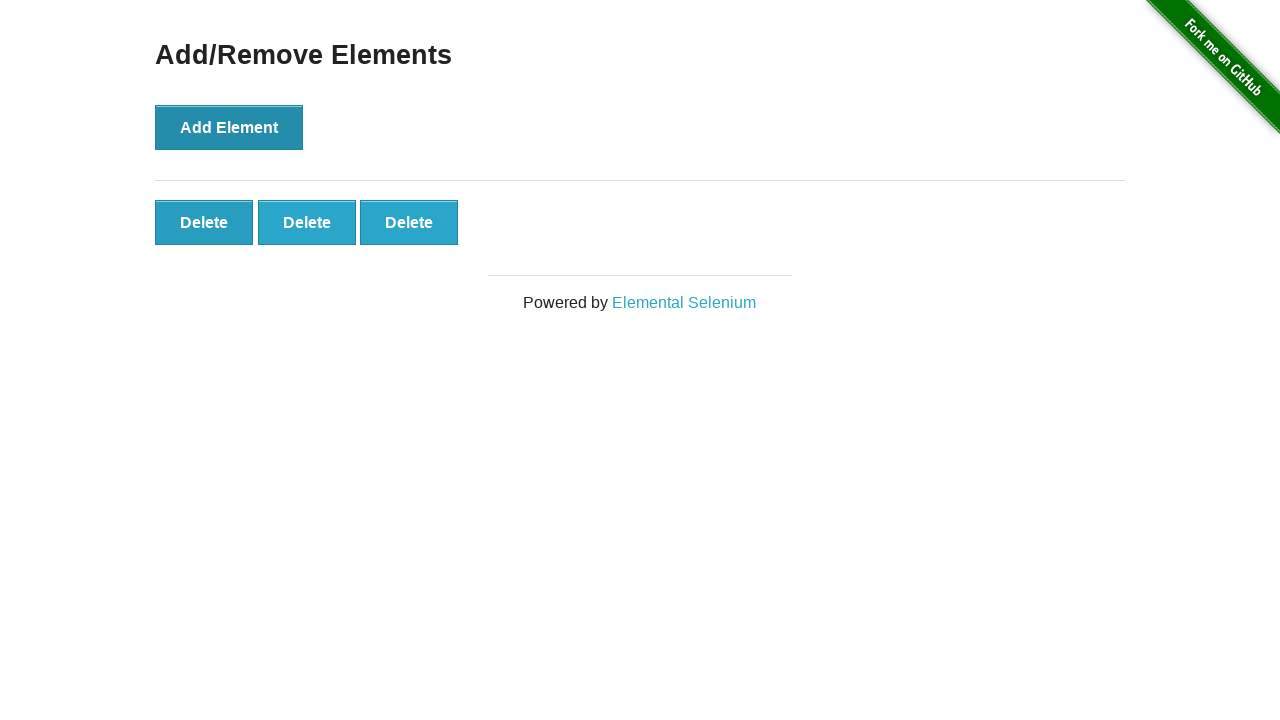

Clicked delete button (iteration 2 of 4) at (204, 222) on #elements button
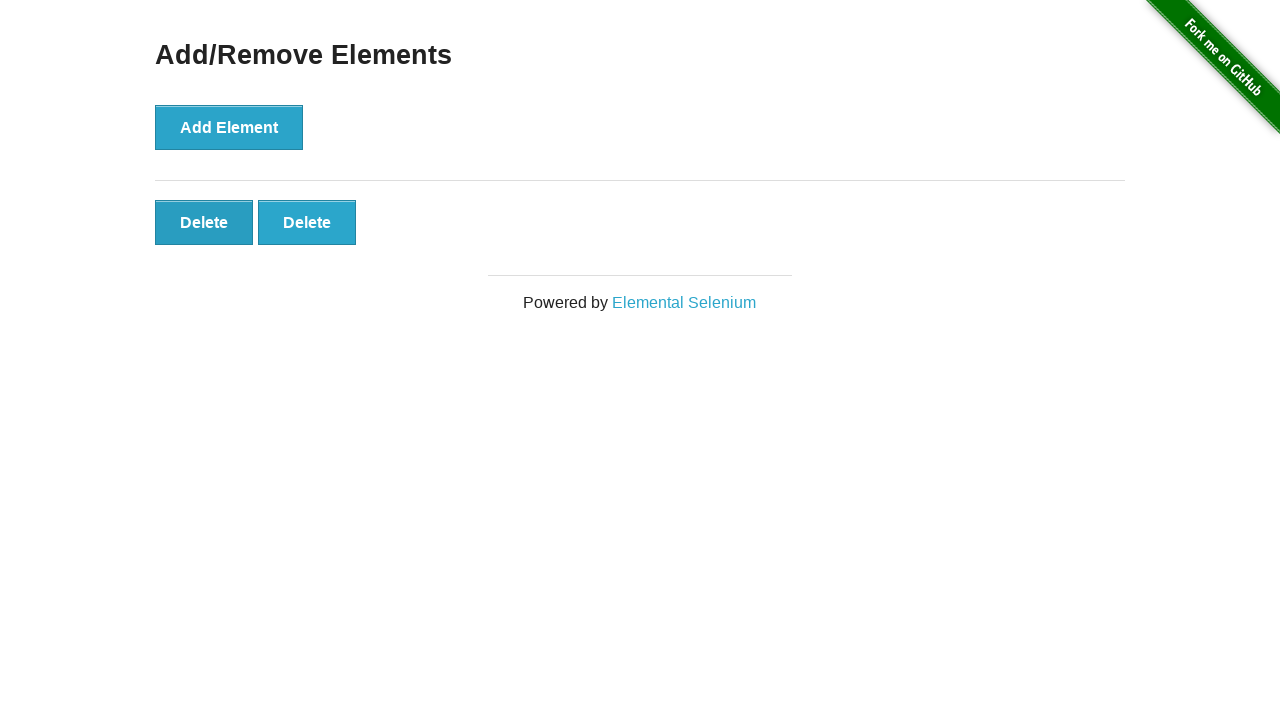

Clicked delete button (iteration 3 of 4) at (204, 222) on #elements button
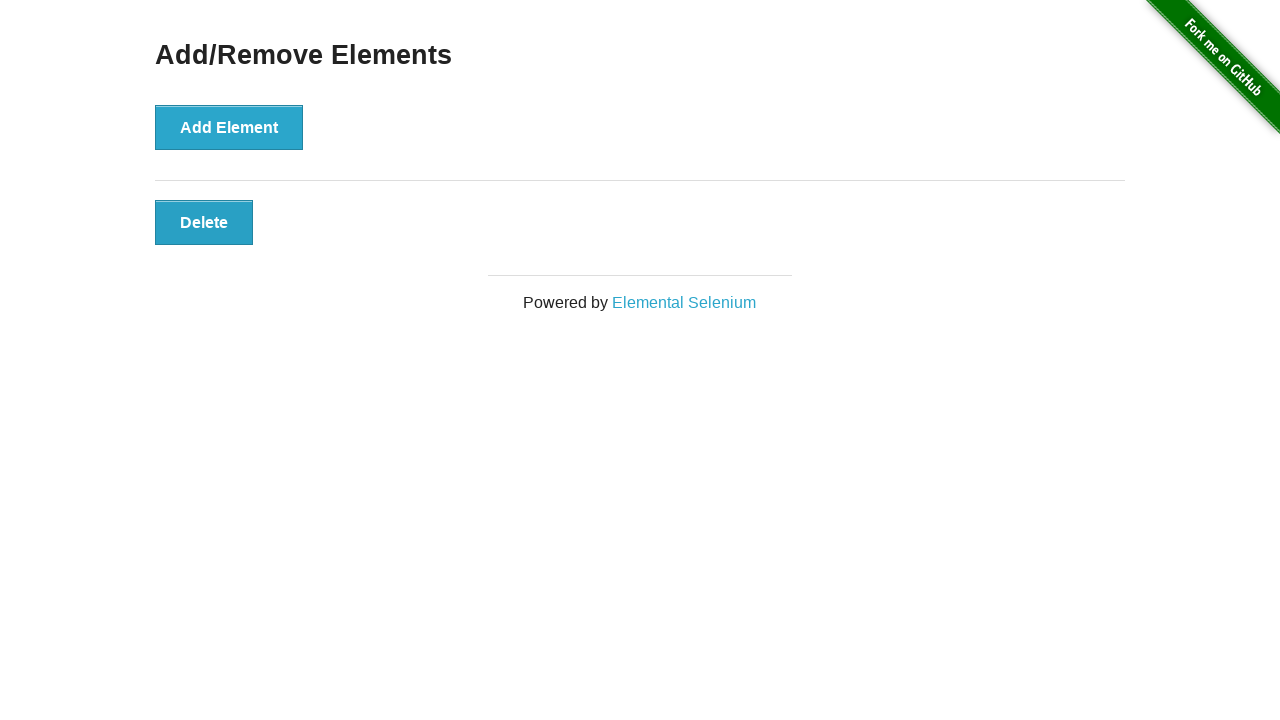

Clicked delete button (iteration 4 of 4) at (204, 222) on #elements button
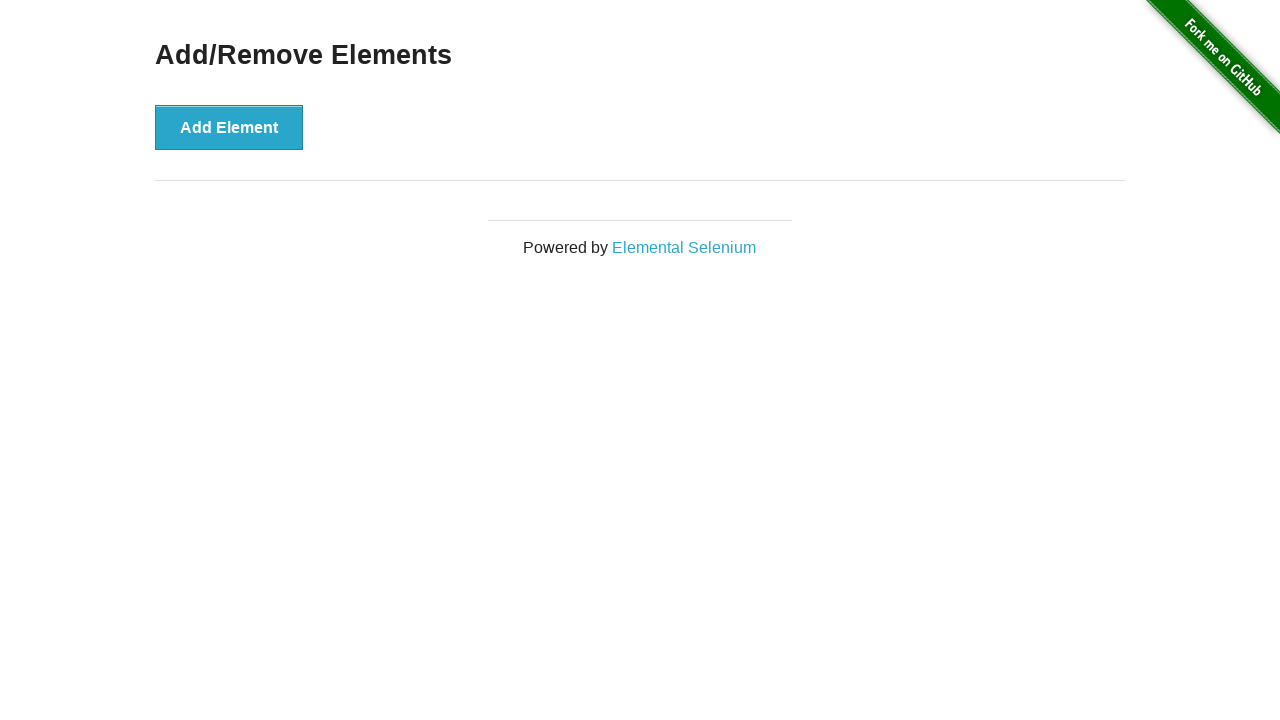

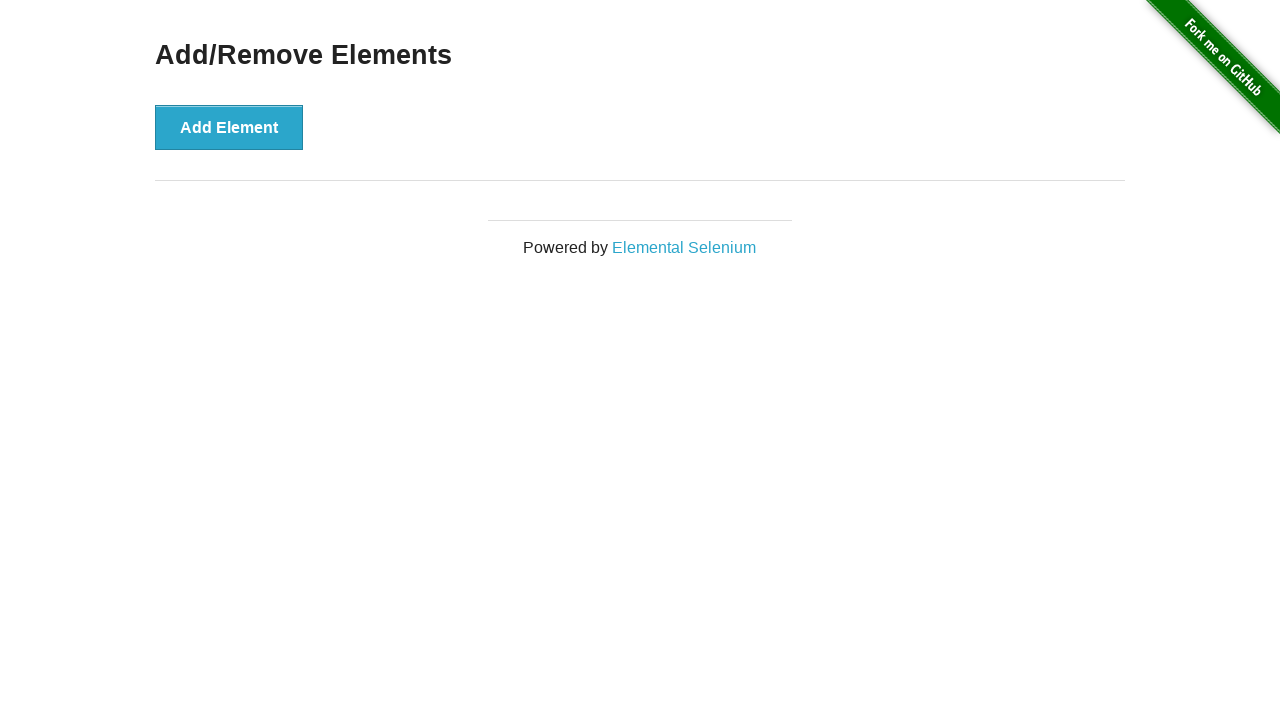